Tests text input functionality on Selenium's web form test page

Starting URL: https://www.selenium.dev/selenium/web/web-form.html

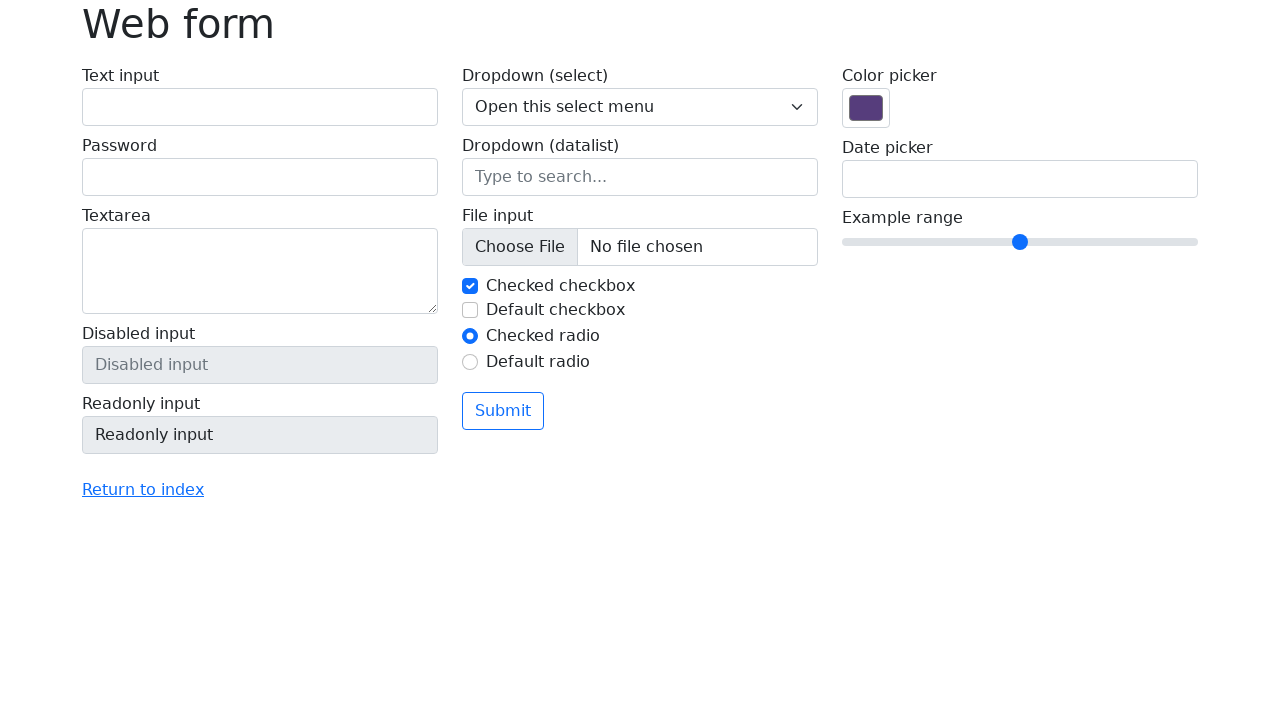

Filled text field with 'Hello World' on #my-text-id
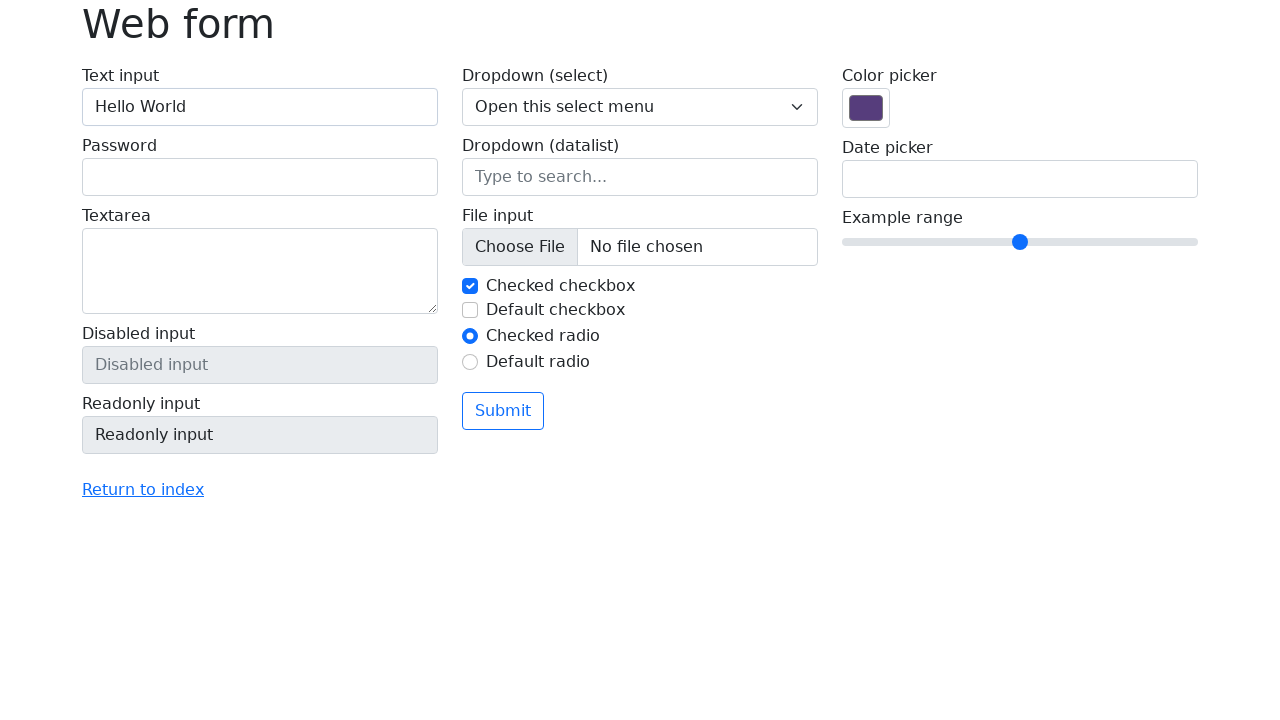

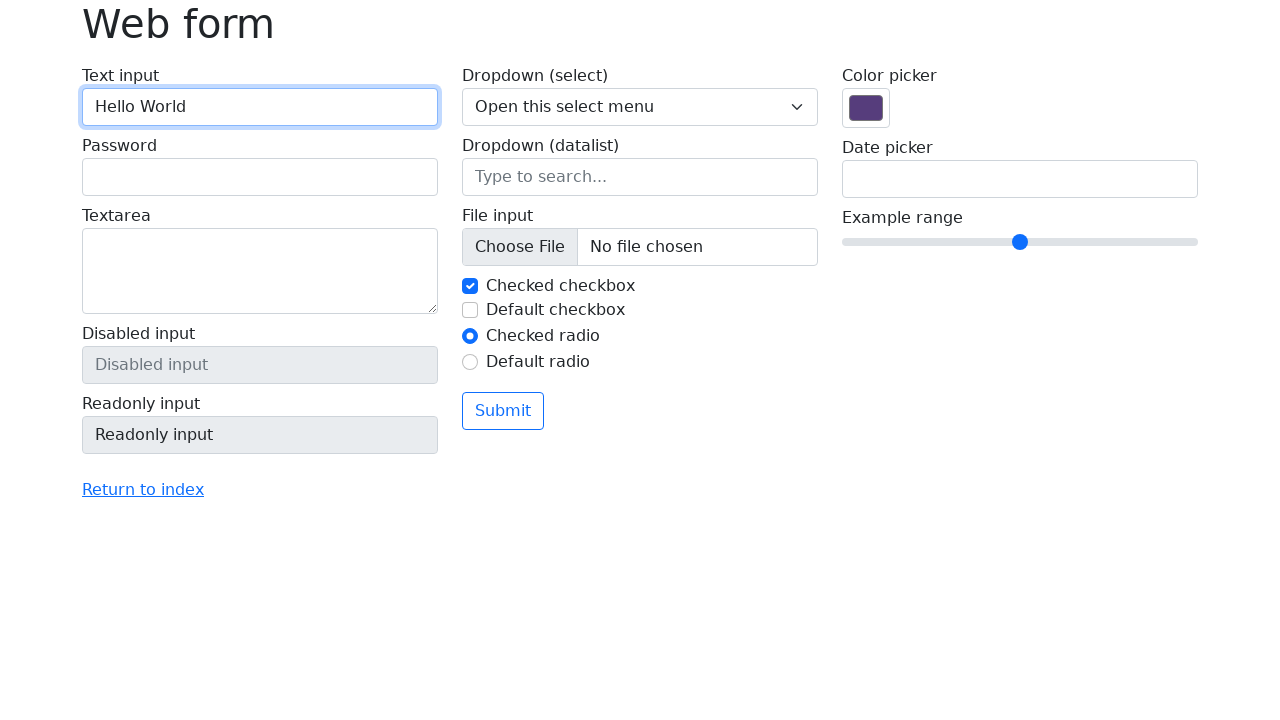